Navigates to OrangeHRM login page and verifies the page title is "OrangeHRM"

Starting URL: https://opensource-demo.orangehrmlive.com/web/index.php/auth/login

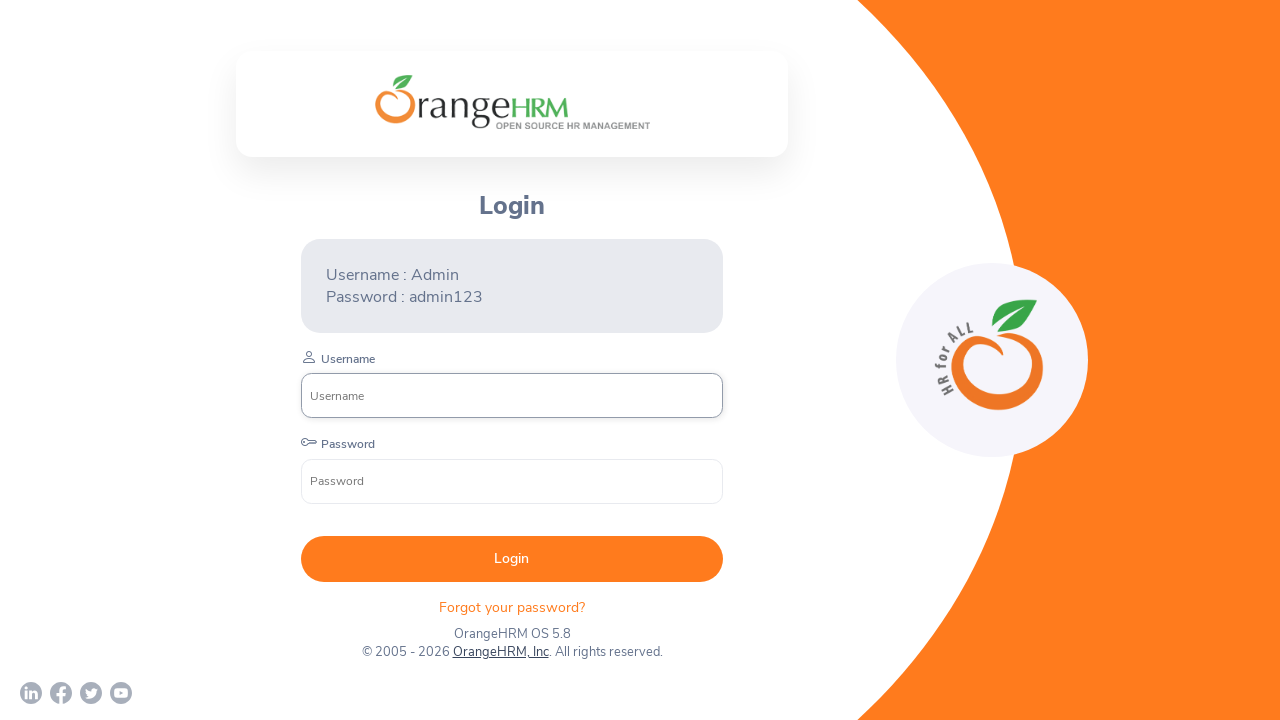

Navigated to OrangeHRM login page
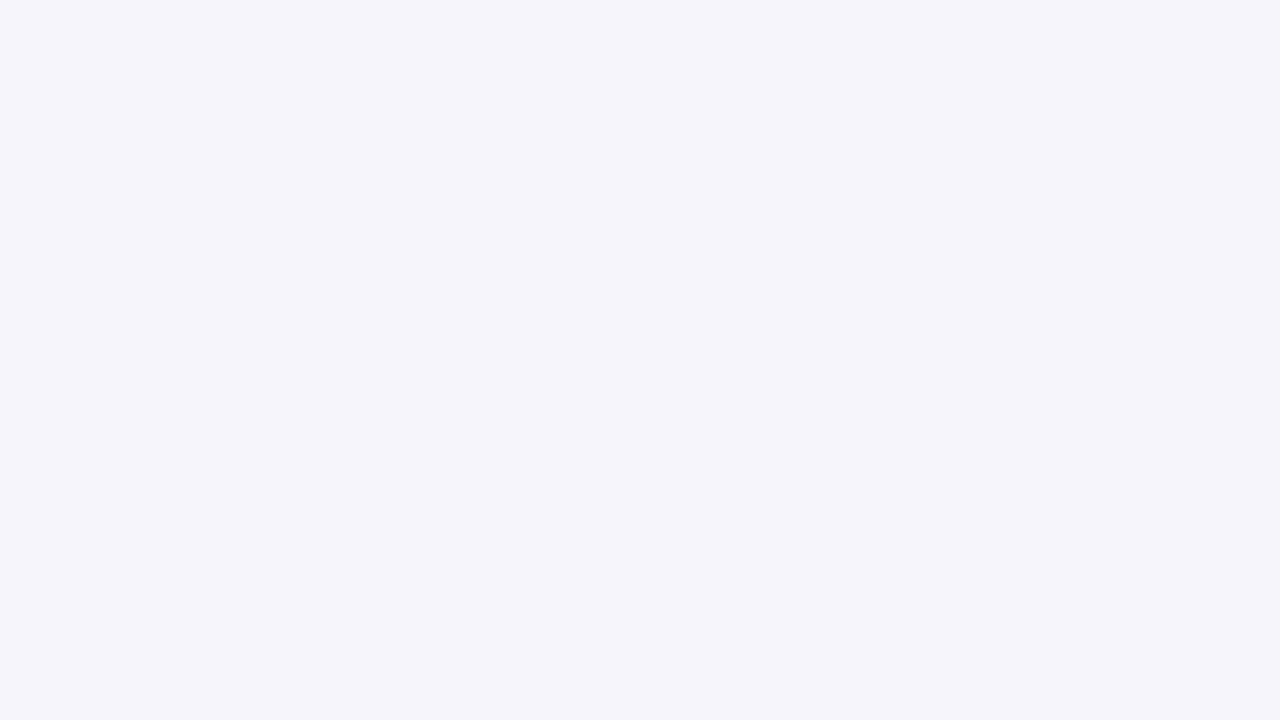

Retrieved page title
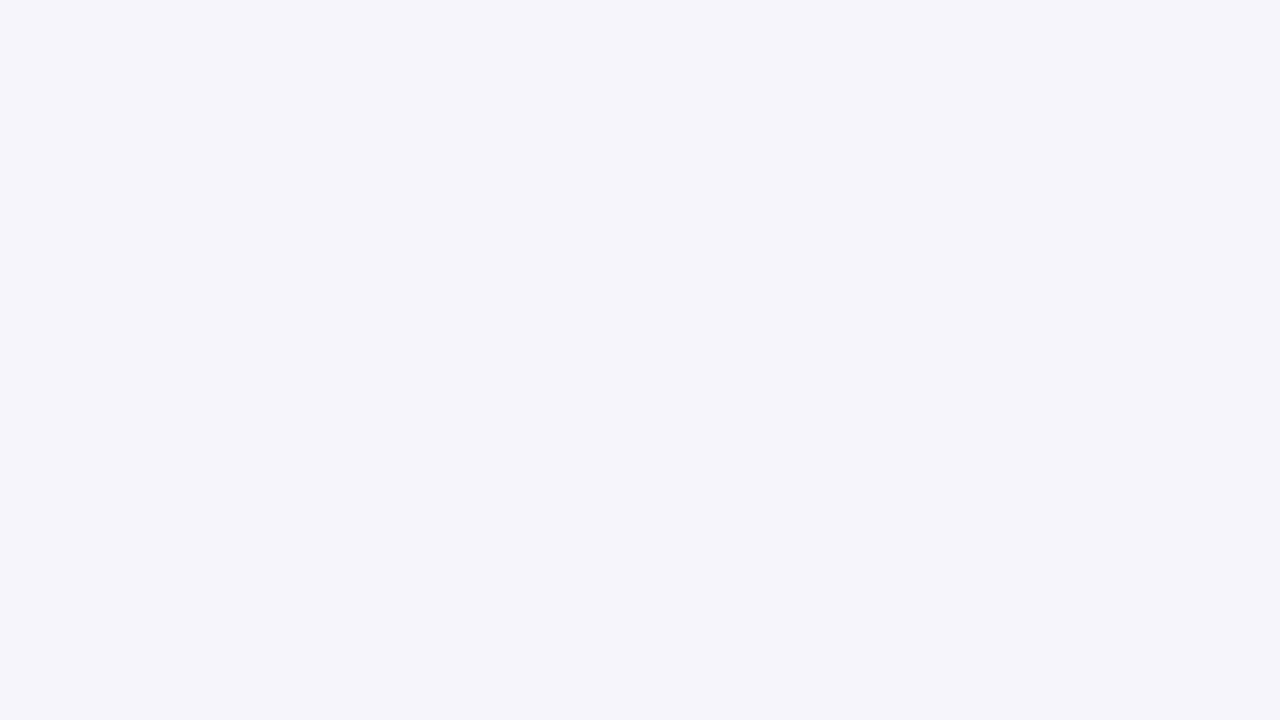

Verified page title is 'OrangeHRM'
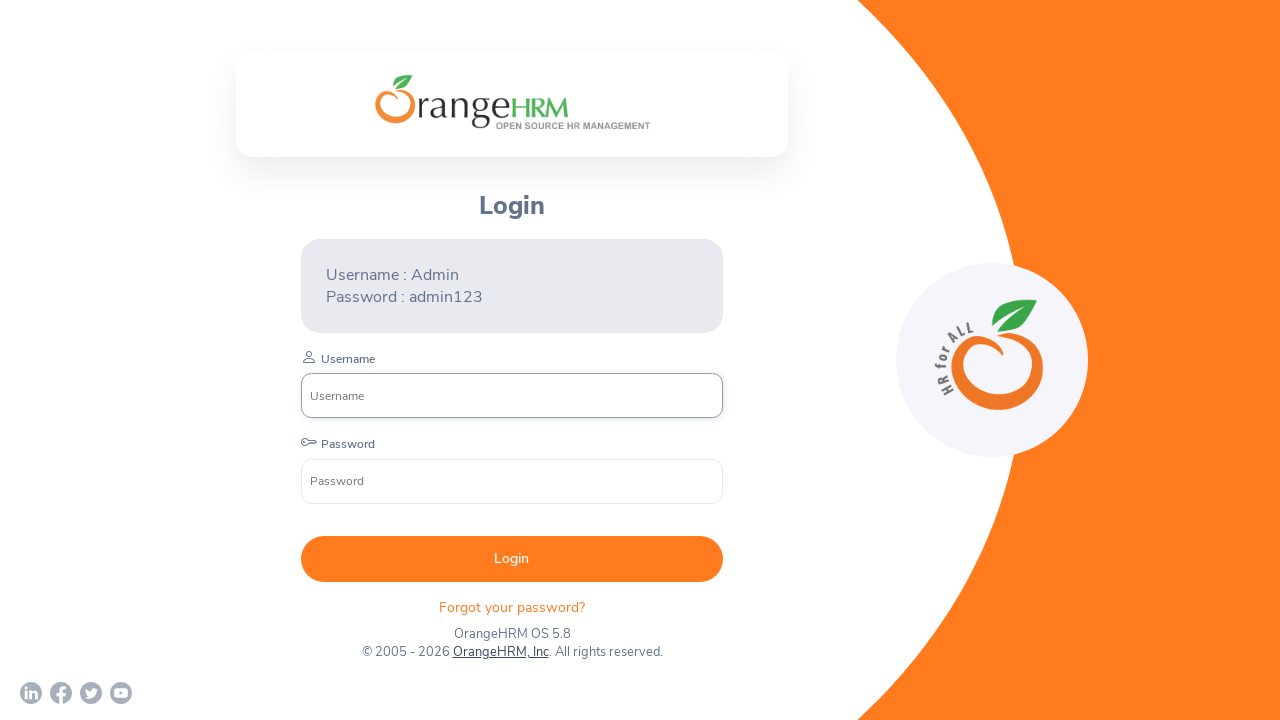

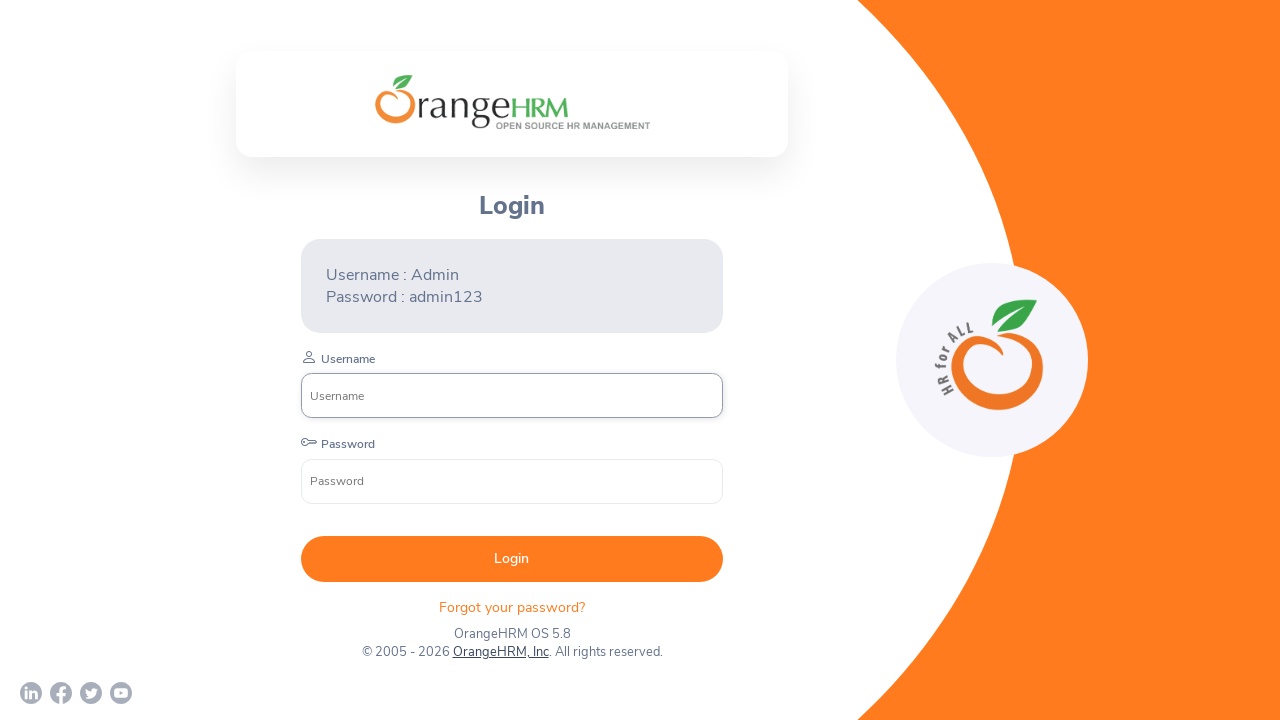